Tests an e-commerce grocery shopping flow by adding specific vegetables (Cucumber, Brocolli, Beetroot) to a cart, proceeding to checkout, and applying a promo code to verify the discount functionality.

Starting URL: https://rahulshettyacademy.com/seleniumPractise/

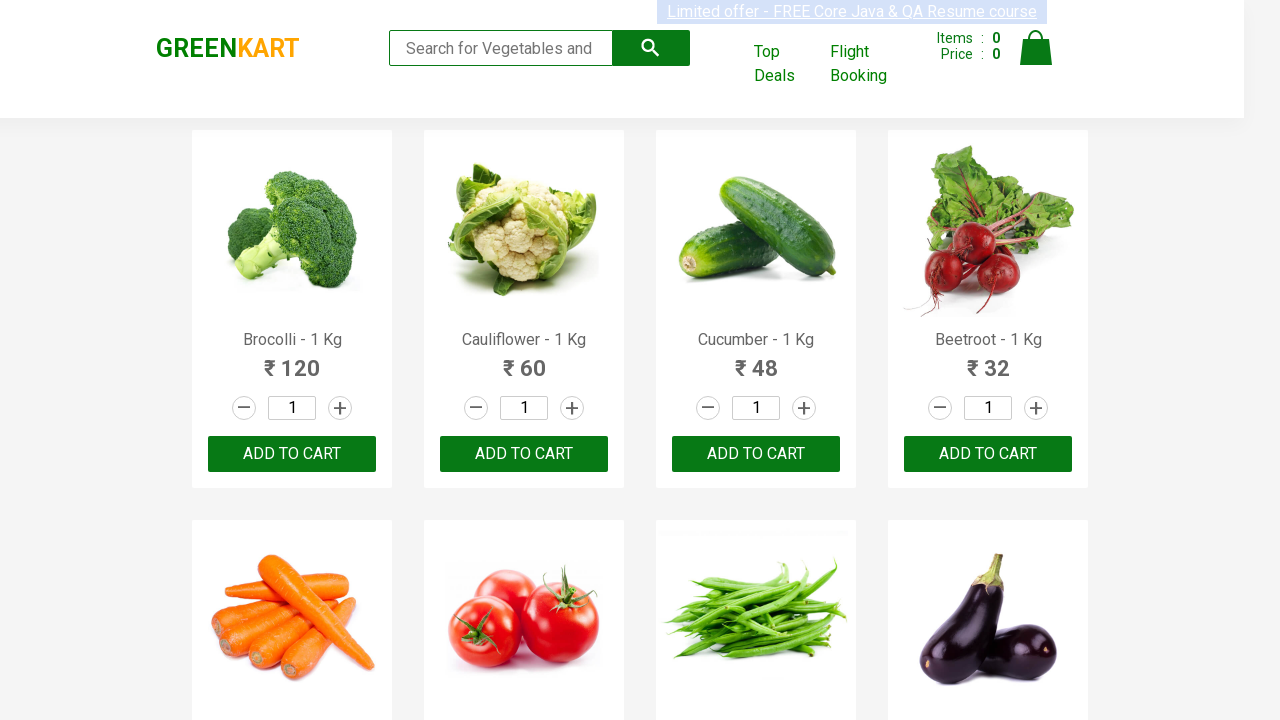

Waited for product list to load
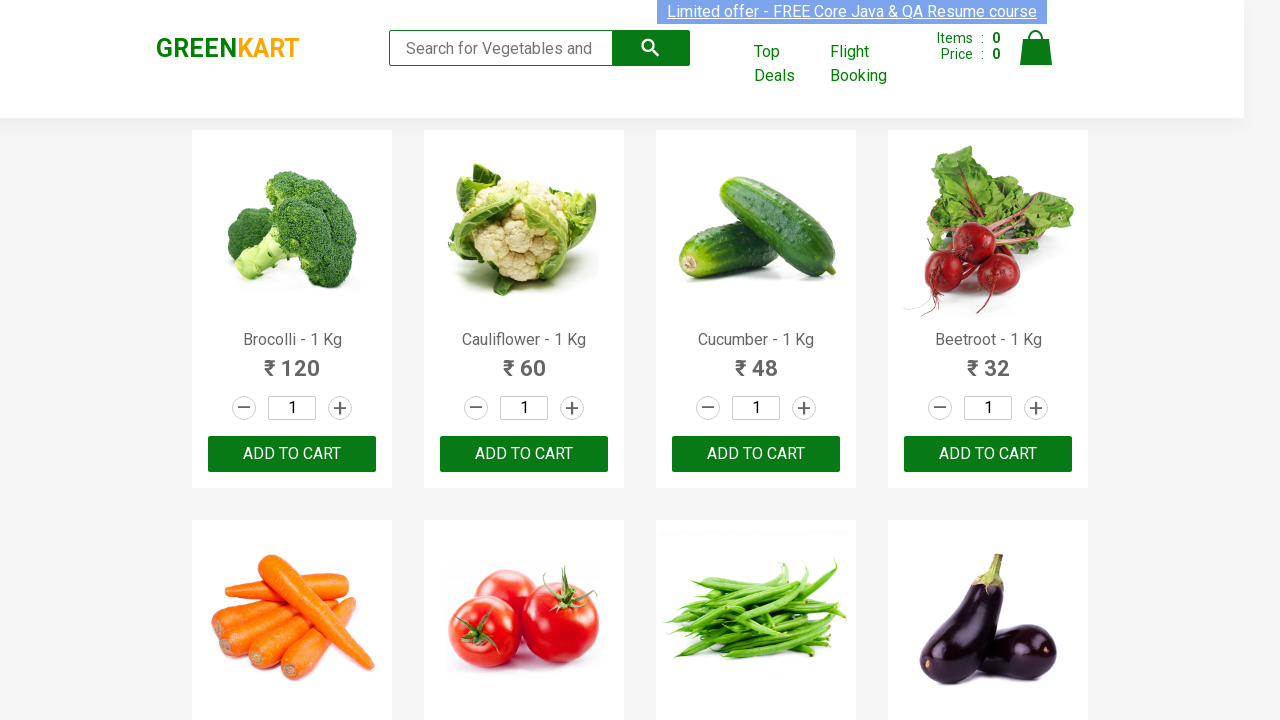

Retrieved all product elements from page
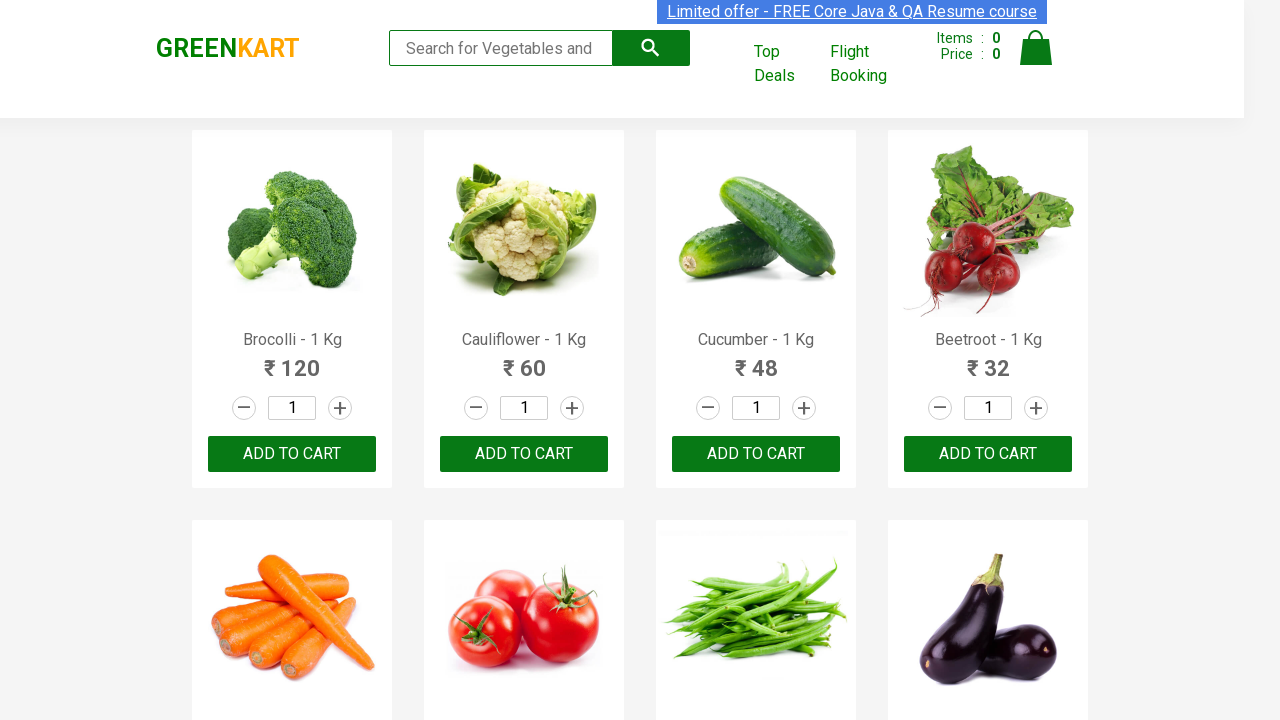

Added Brocolli to cart at (292, 454) on xpath=//div[@class='product-action']/button >> nth=0
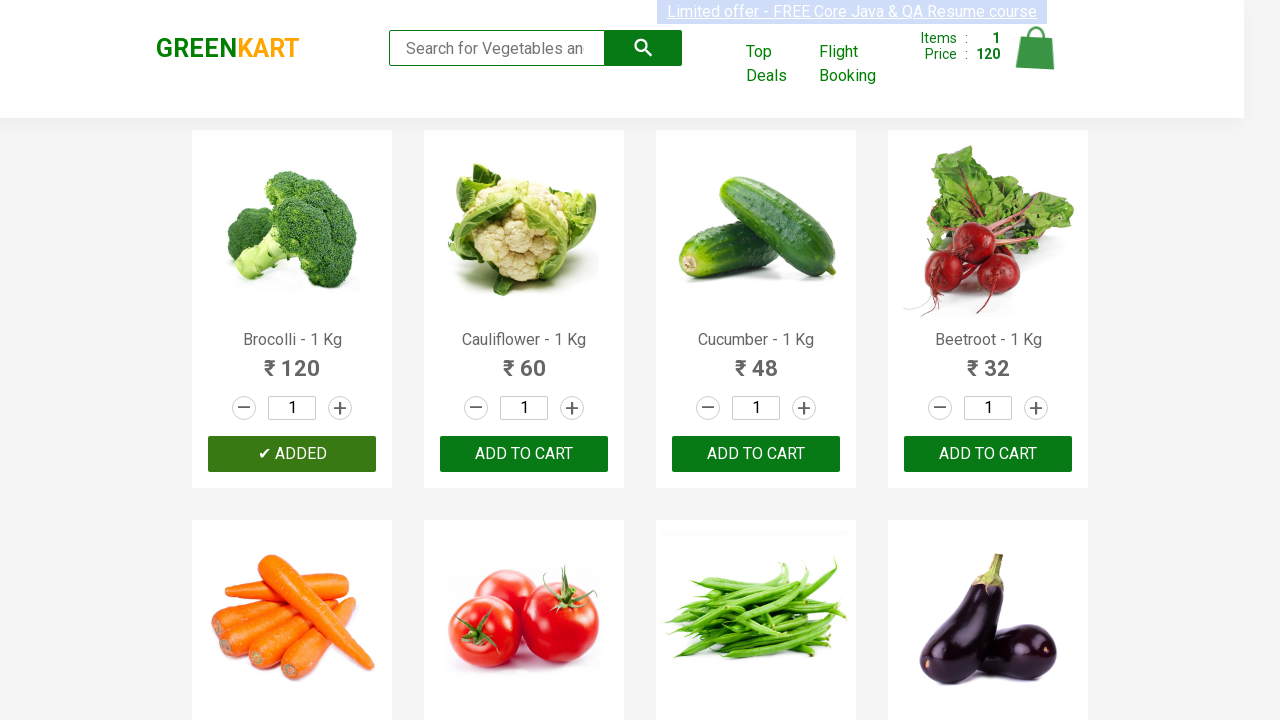

Added Cucumber to cart at (756, 454) on xpath=//div[@class='product-action']/button >> nth=2
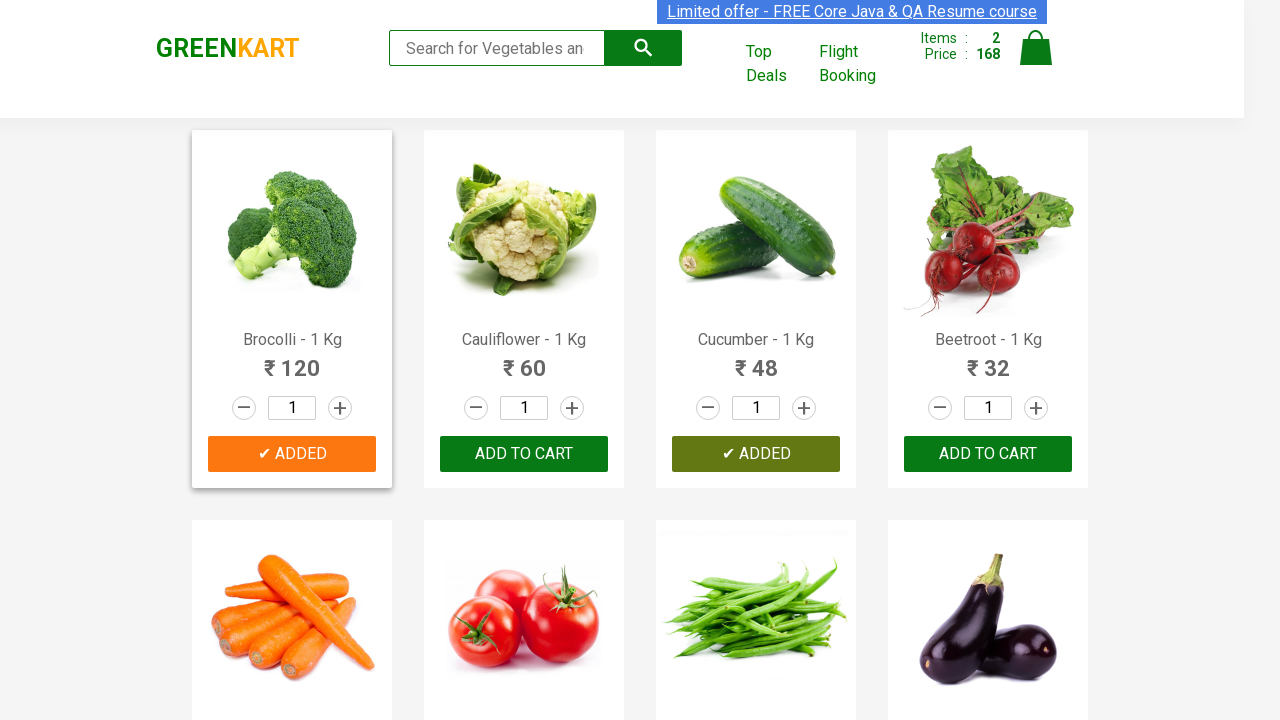

Added Beetroot to cart at (988, 454) on xpath=//div[@class='product-action']/button >> nth=3
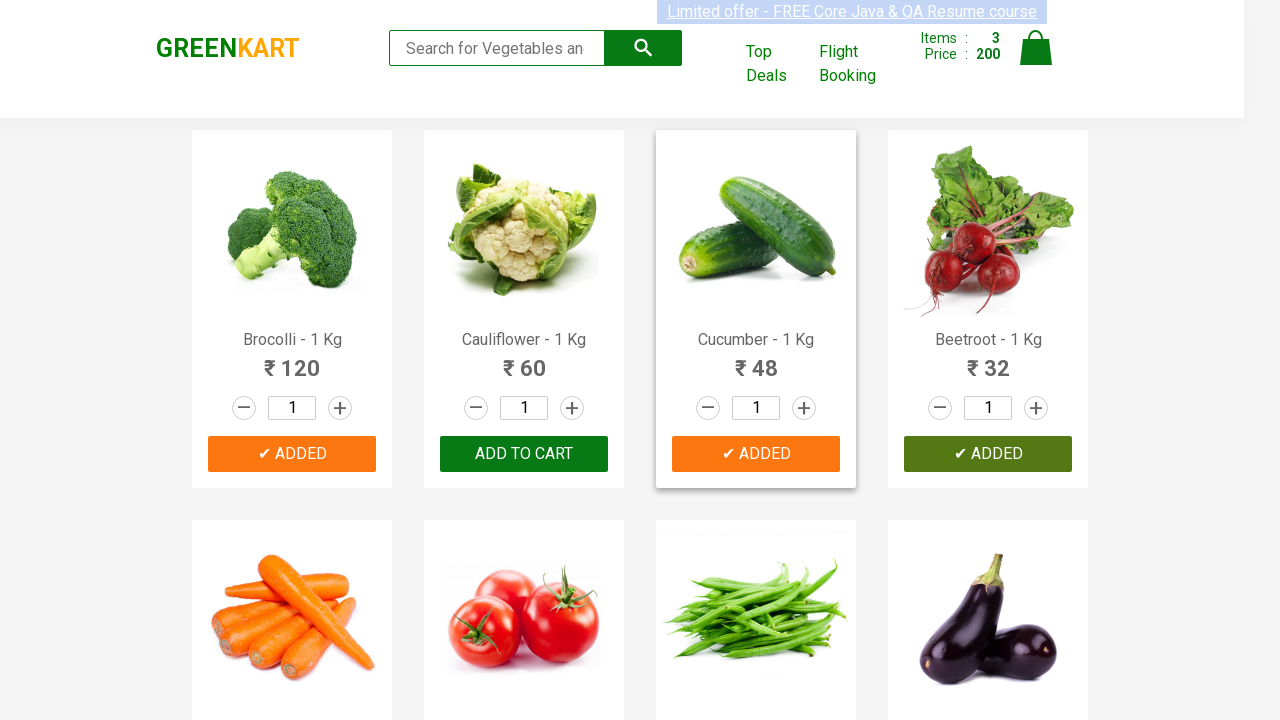

Clicked on cart icon at (1036, 48) on img[alt='Cart']
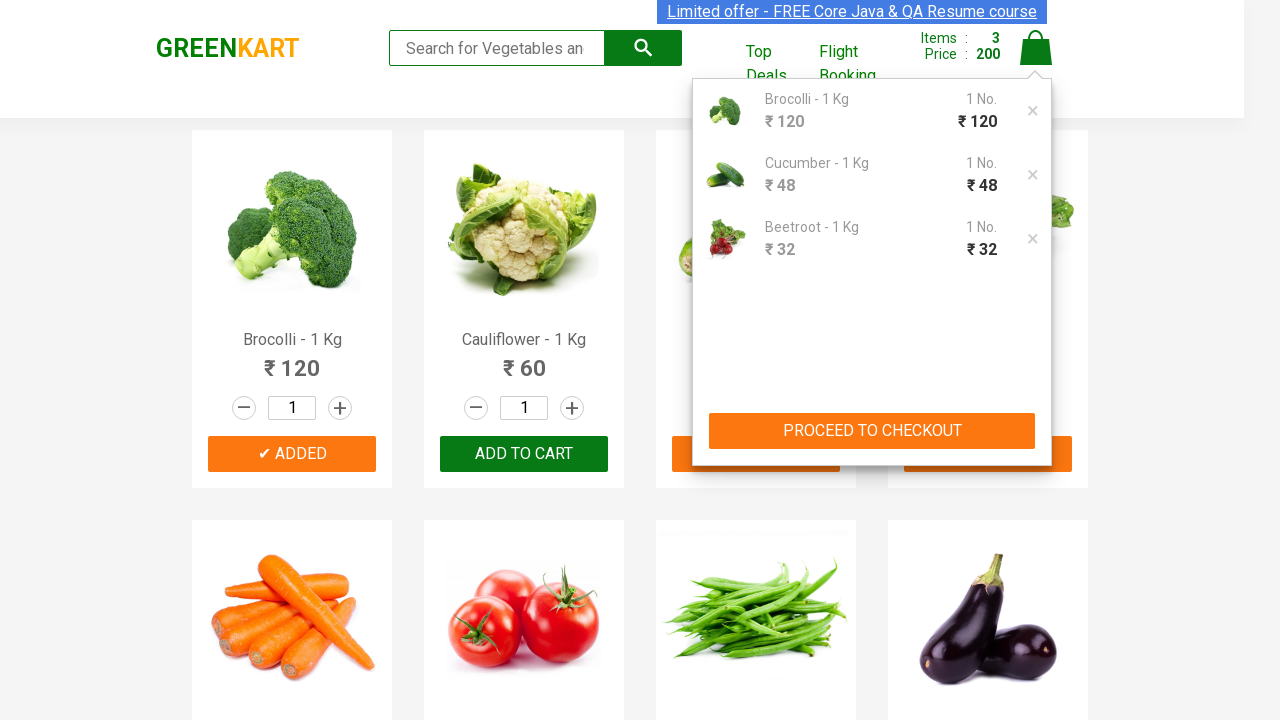

Clicked 'PROCEED TO CHECKOUT' button at (872, 431) on xpath=//button[contains(text(),'PROCEED TO CHECKOUT')]
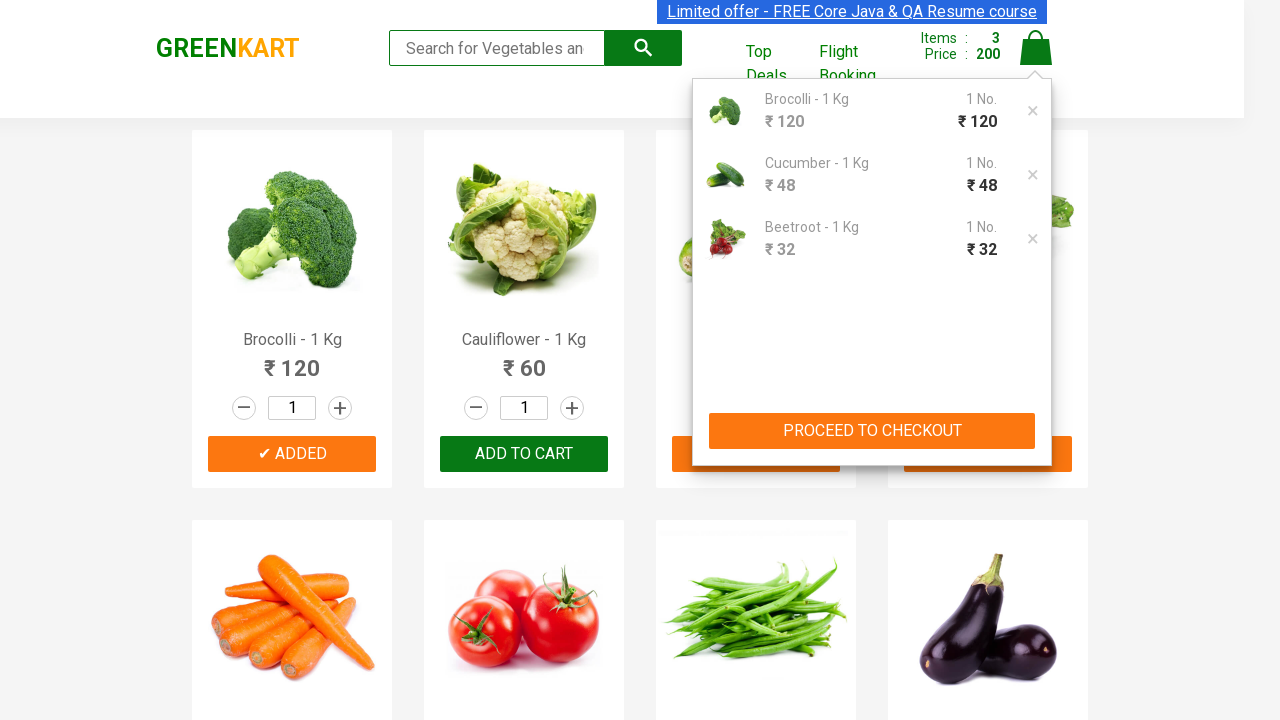

Promo code input field became visible
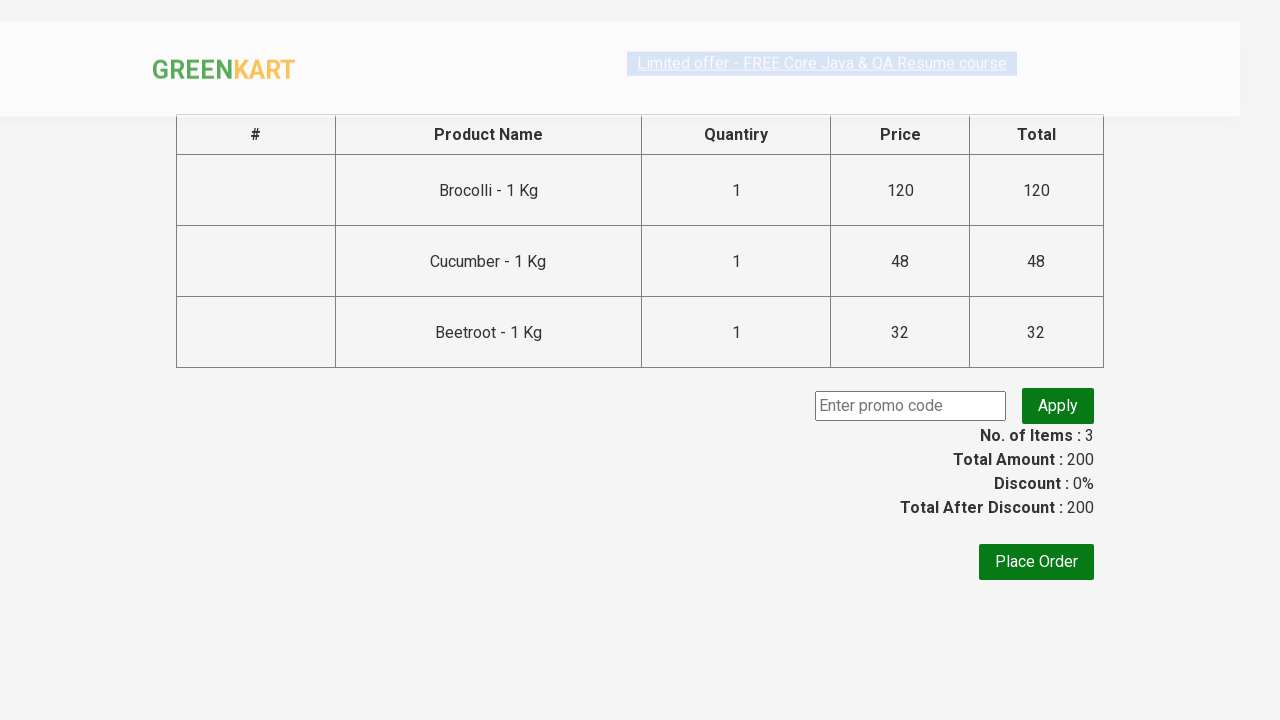

Entered promo code 'rahulshettyacademy' on input.promoCode
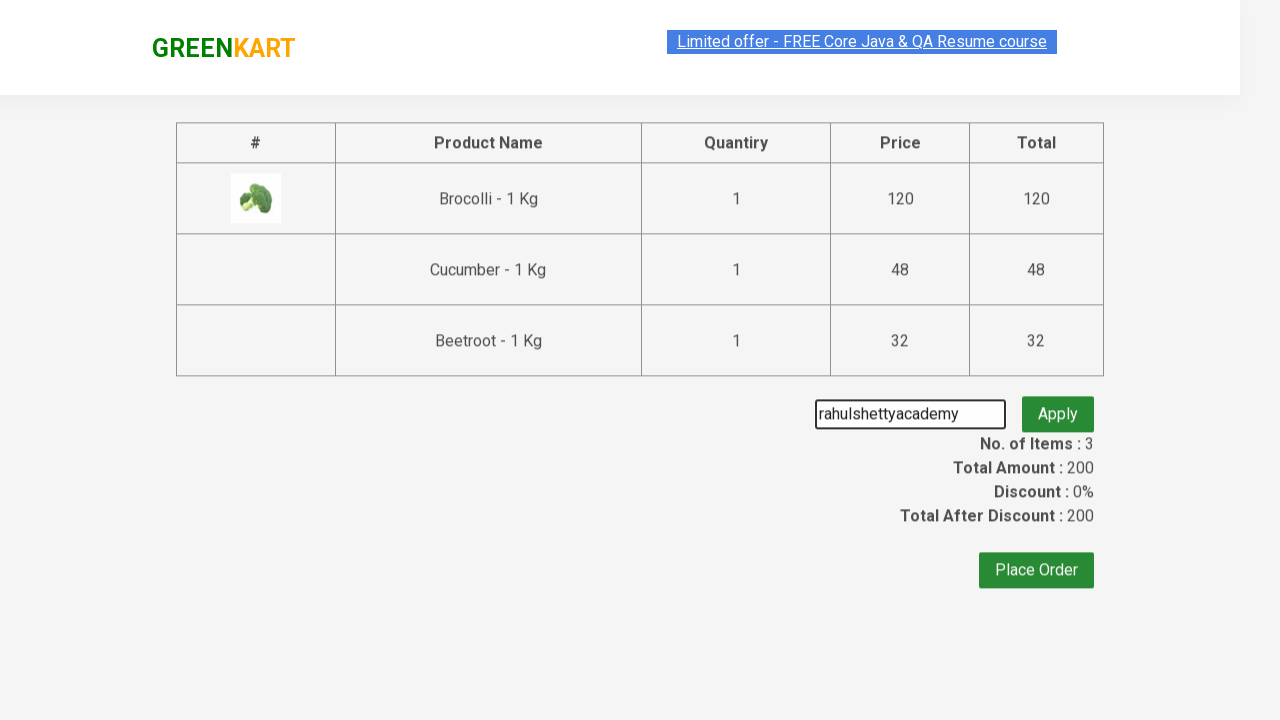

Clicked 'Apply' button to apply promo code at (1058, 406) on button.promoBtn
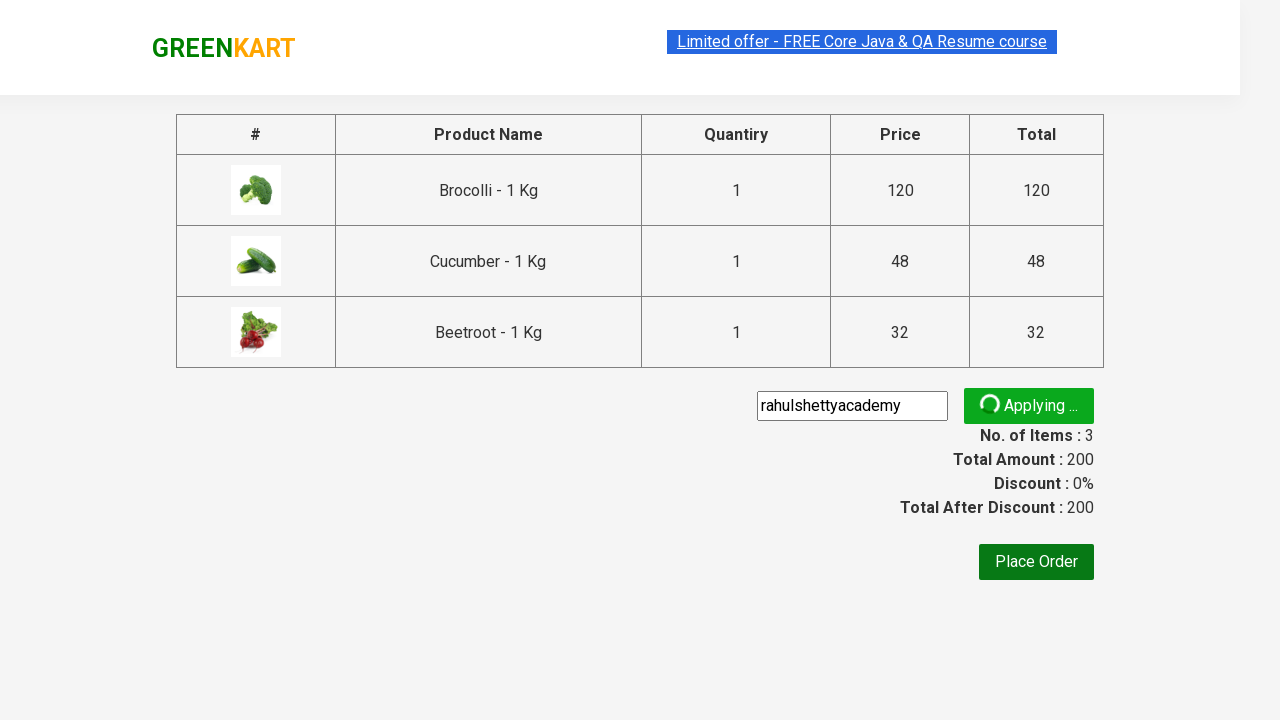

Promo code was successfully applied and discount confirmed
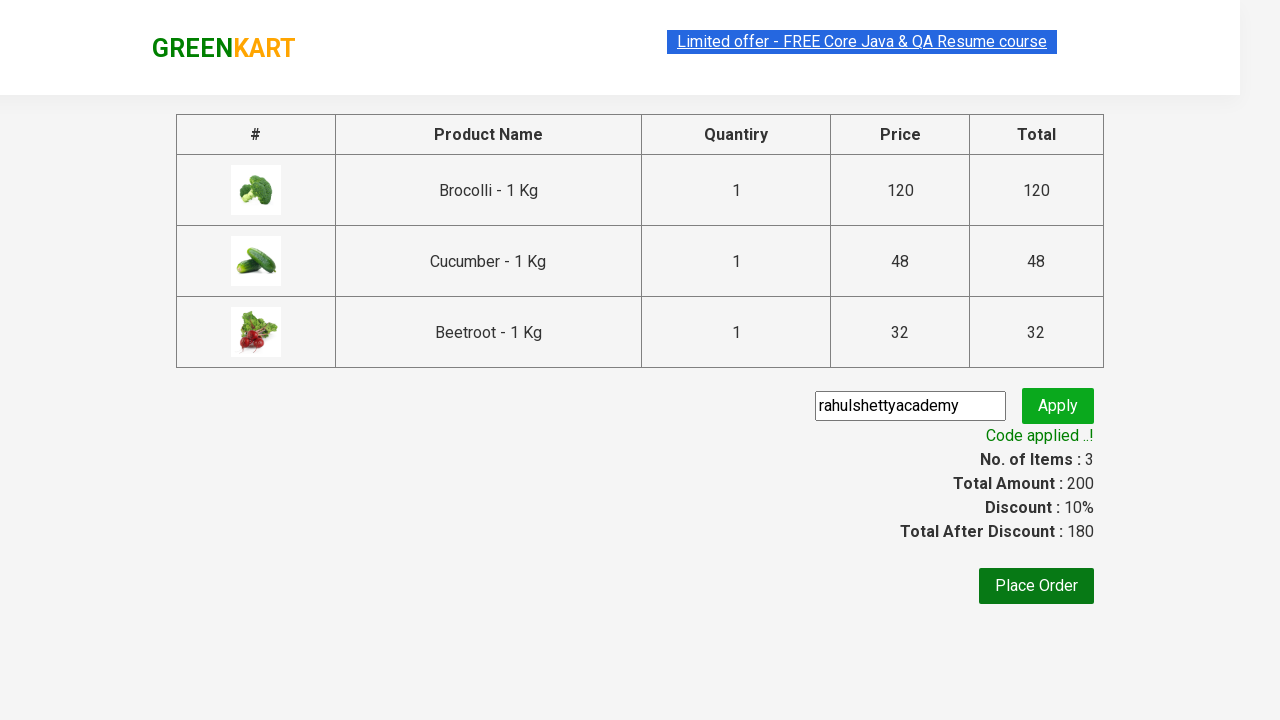

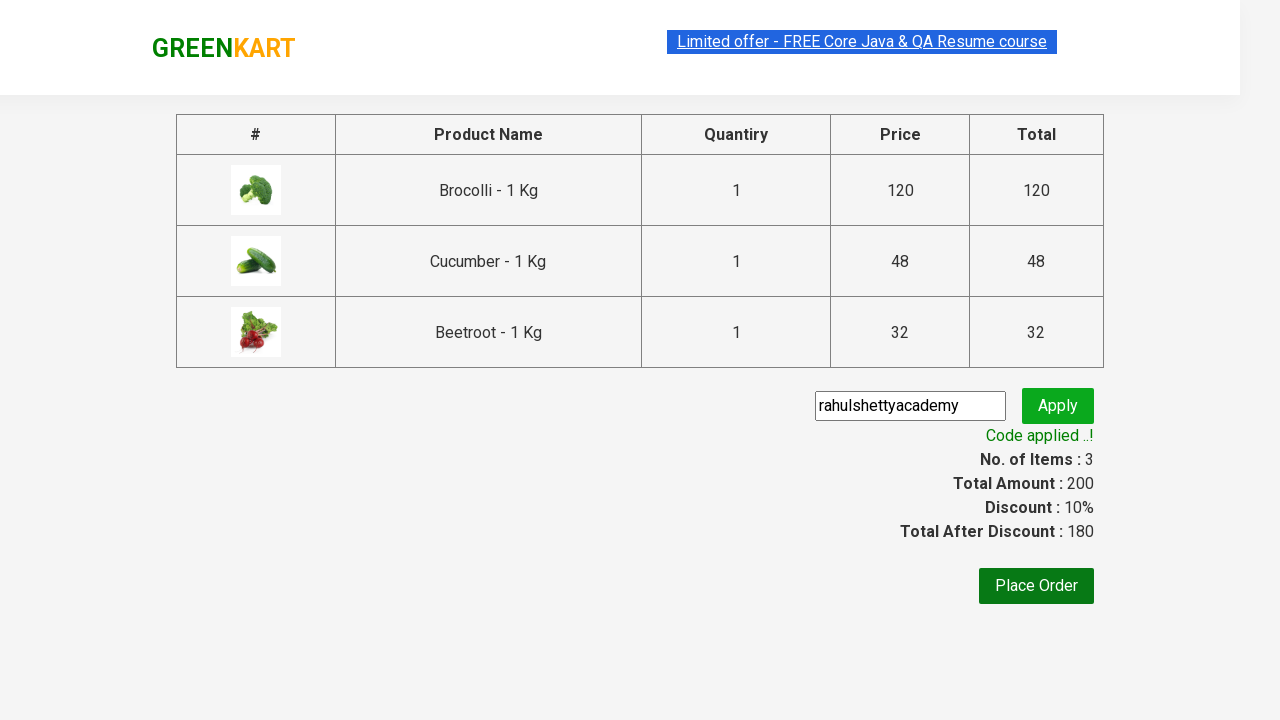